Tests an explicit wait scenario where the script waits for a price element to display "$100", then clicks a book button, calculates an answer using a mathematical formula based on a displayed value, fills in the answer field, and submits the solution.

Starting URL: http://suninjuly.github.io/explicit_wait2.html

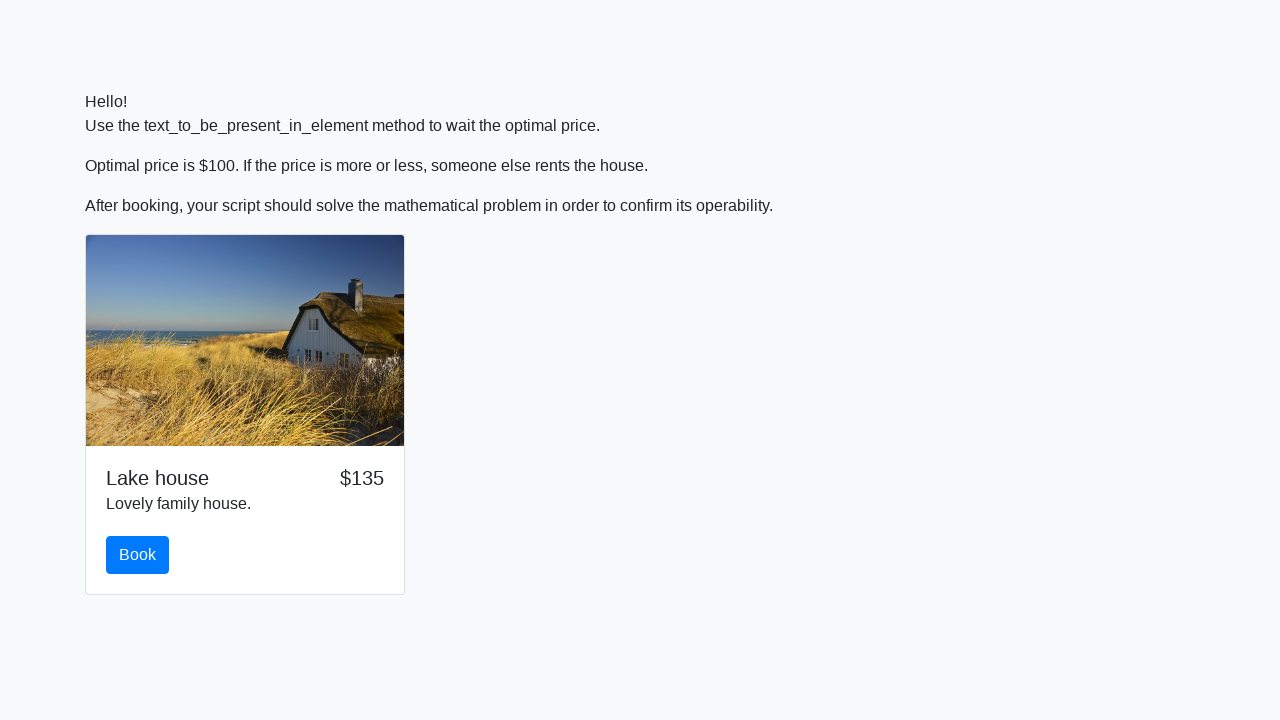

Waited for price element to display '$100'
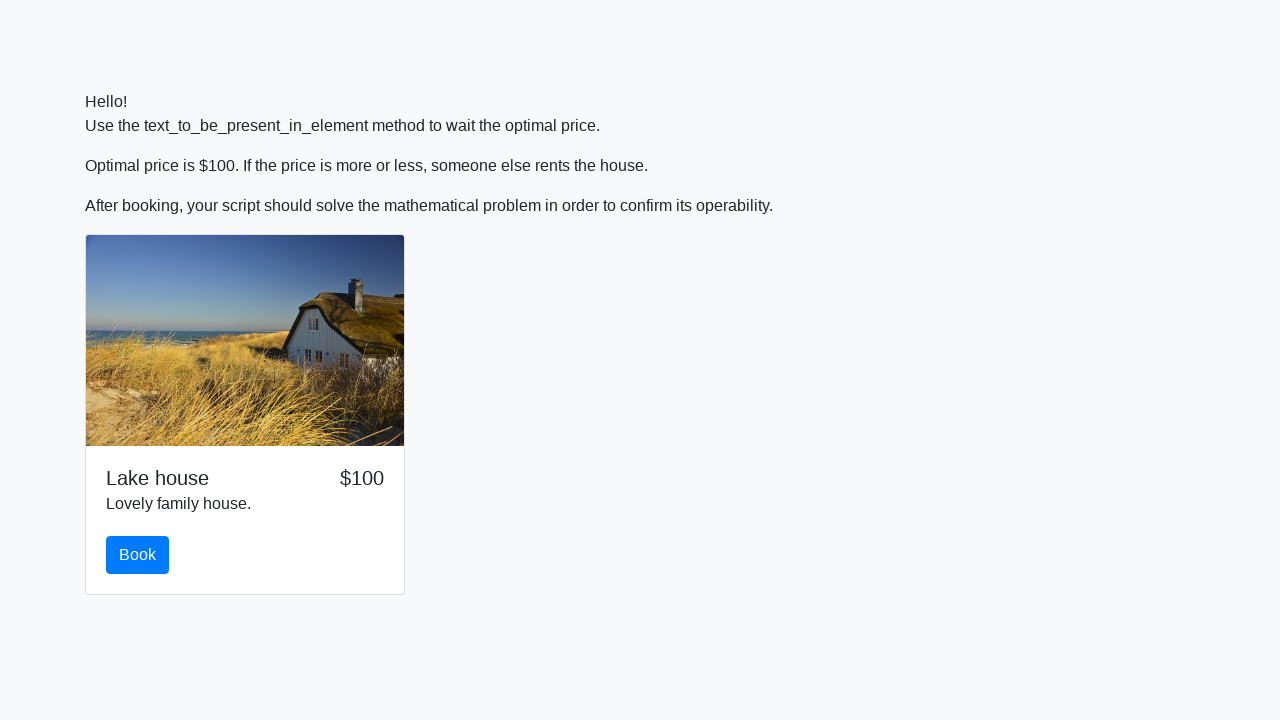

Clicked the book button at (138, 555) on #book
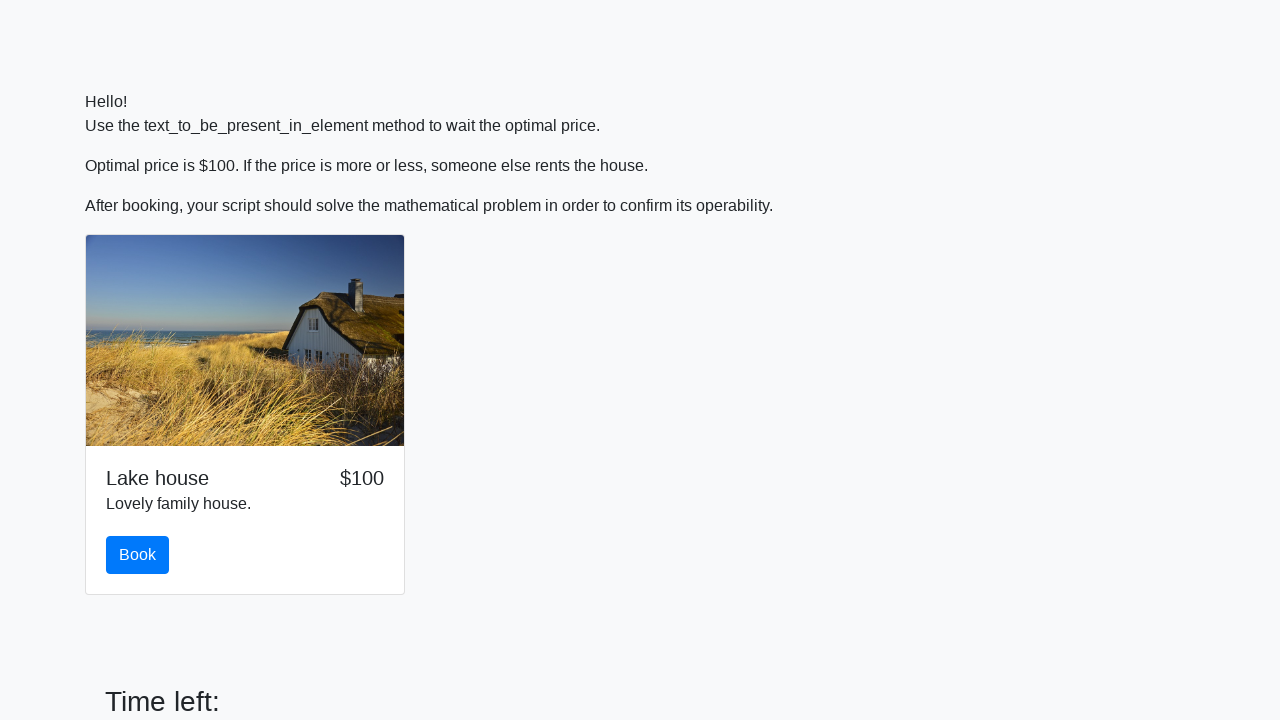

Retrieved input value: 884
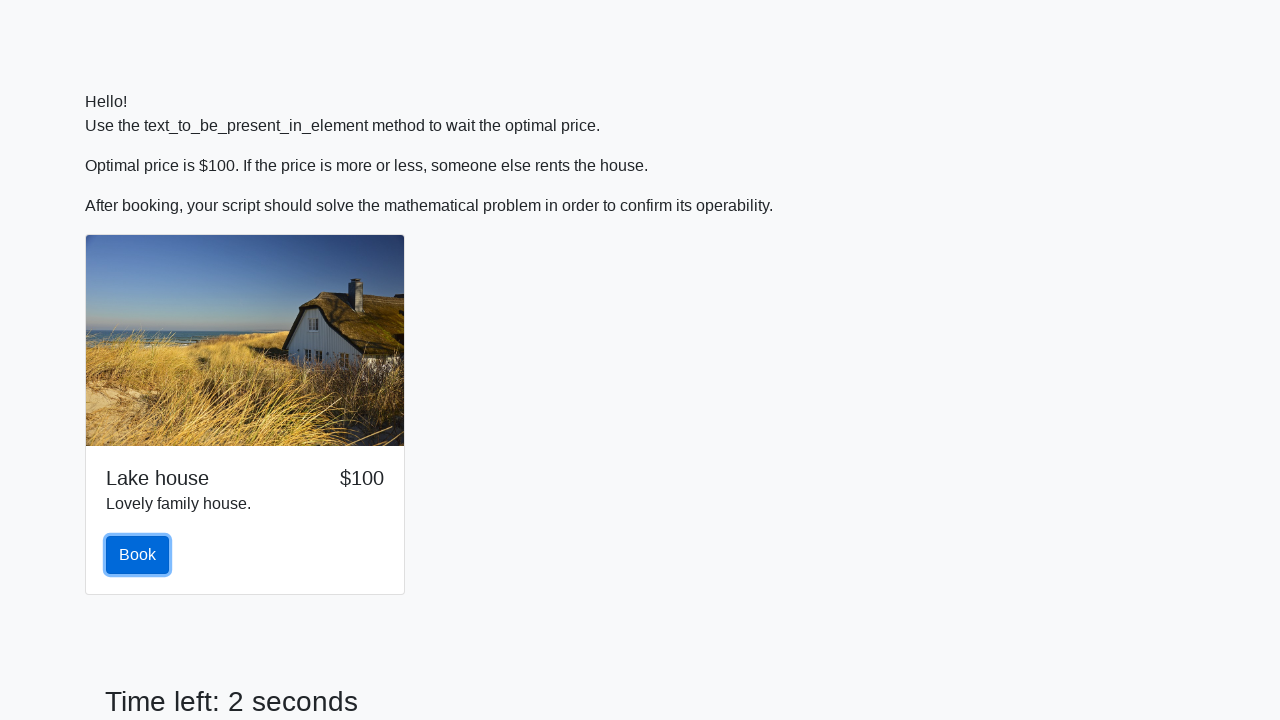

Calculated answer using formula: 2.419282867931196
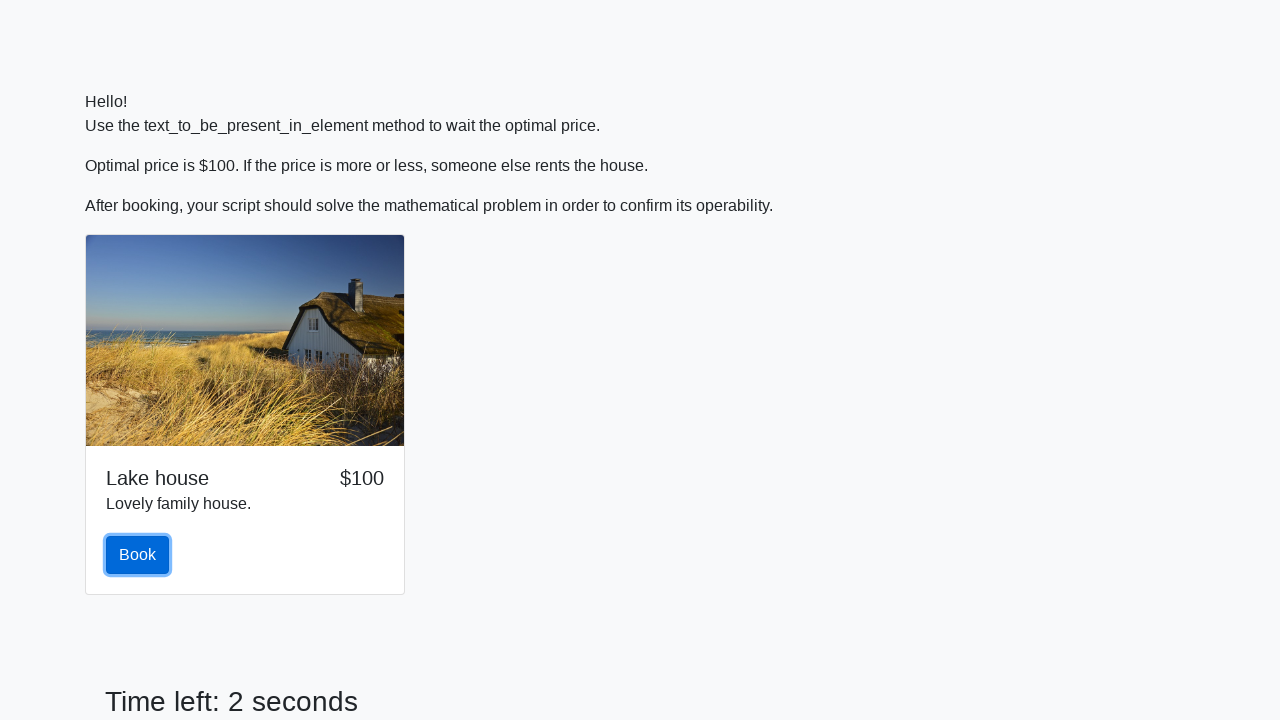

Filled answer field with calculated value on #answer
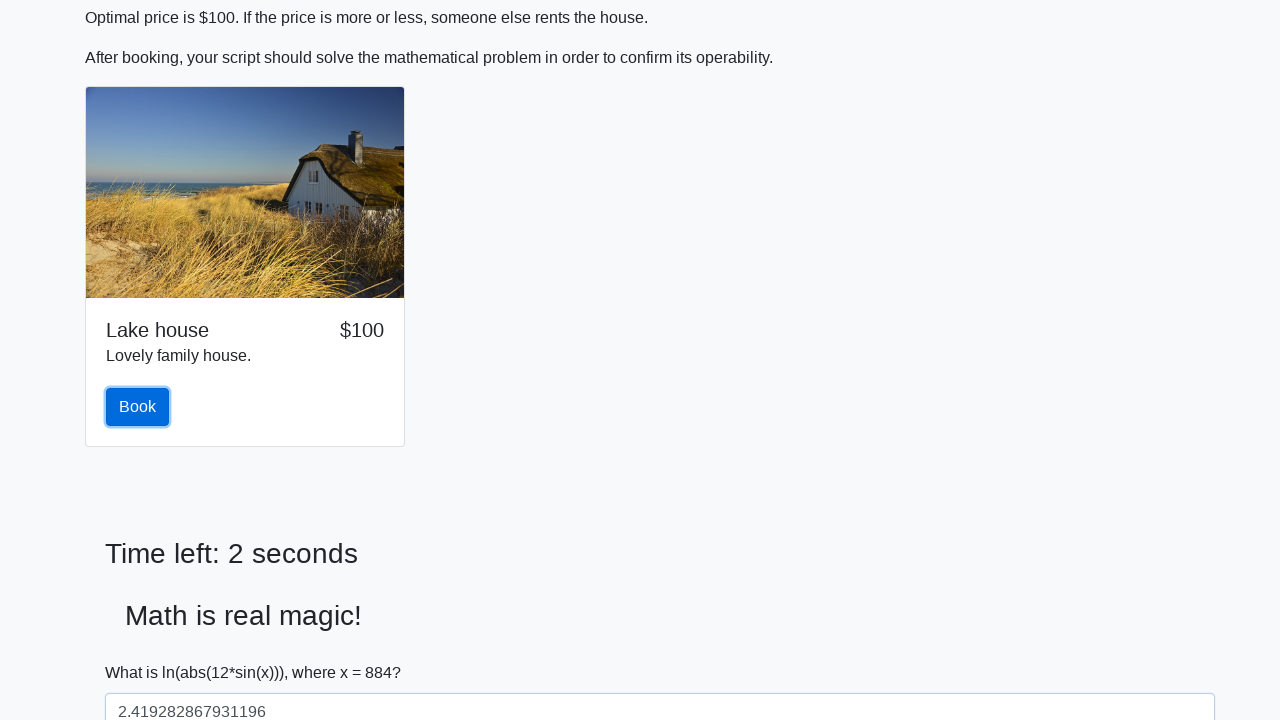

Clicked the solve button to submit solution at (143, 651) on #solve
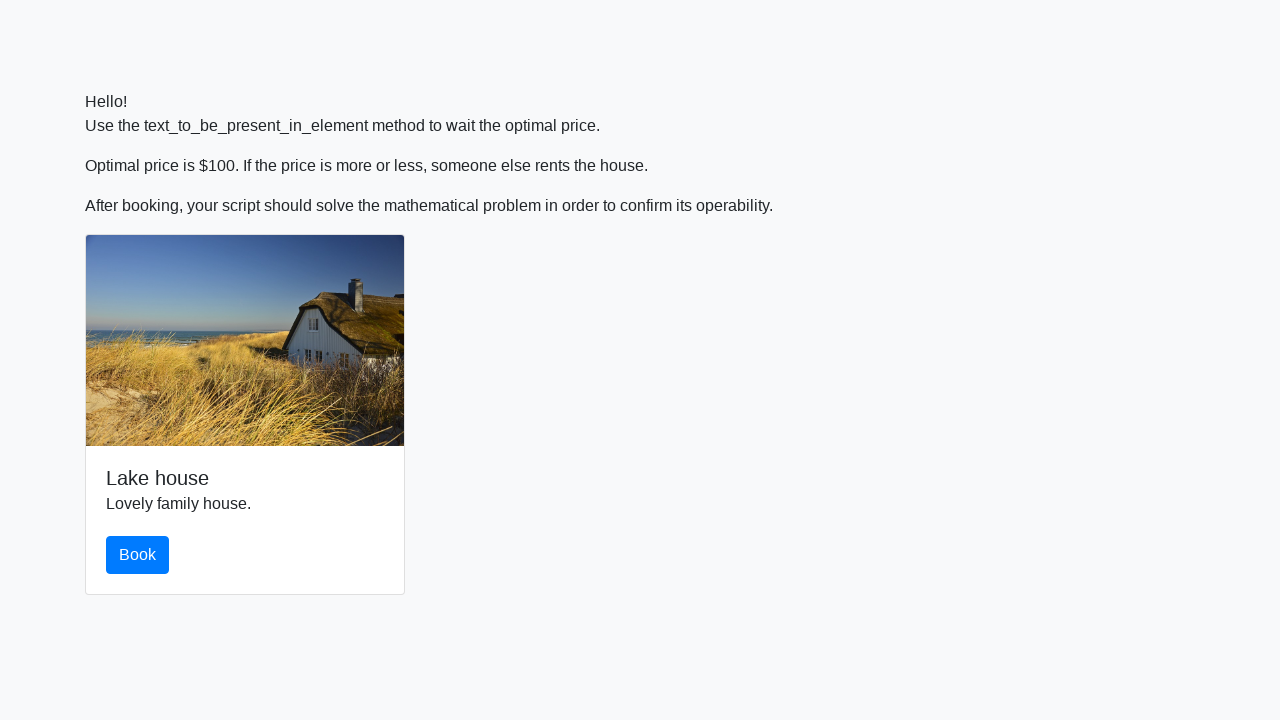

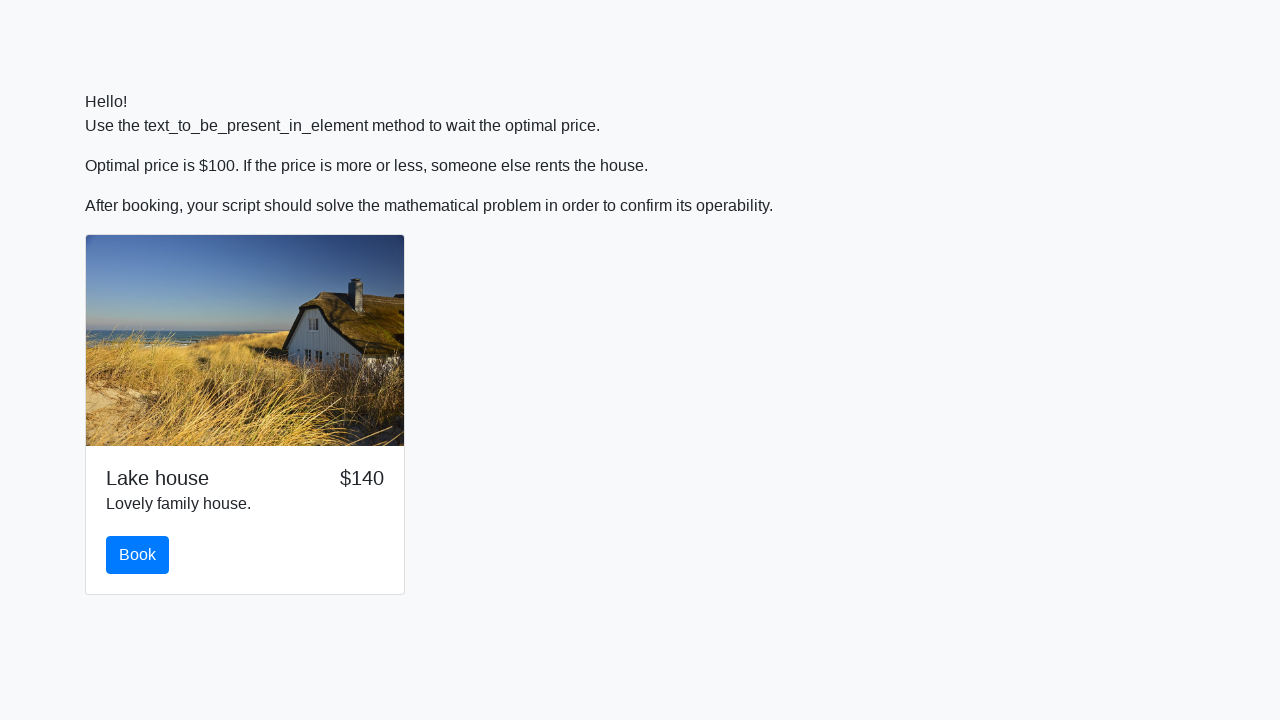